Demonstrates various Playwright locator strategies by locating elements on the Bootswatch default theme page, including checking a checkbox and highlighting a heading element.

Starting URL: https://bootswatch.com/default/

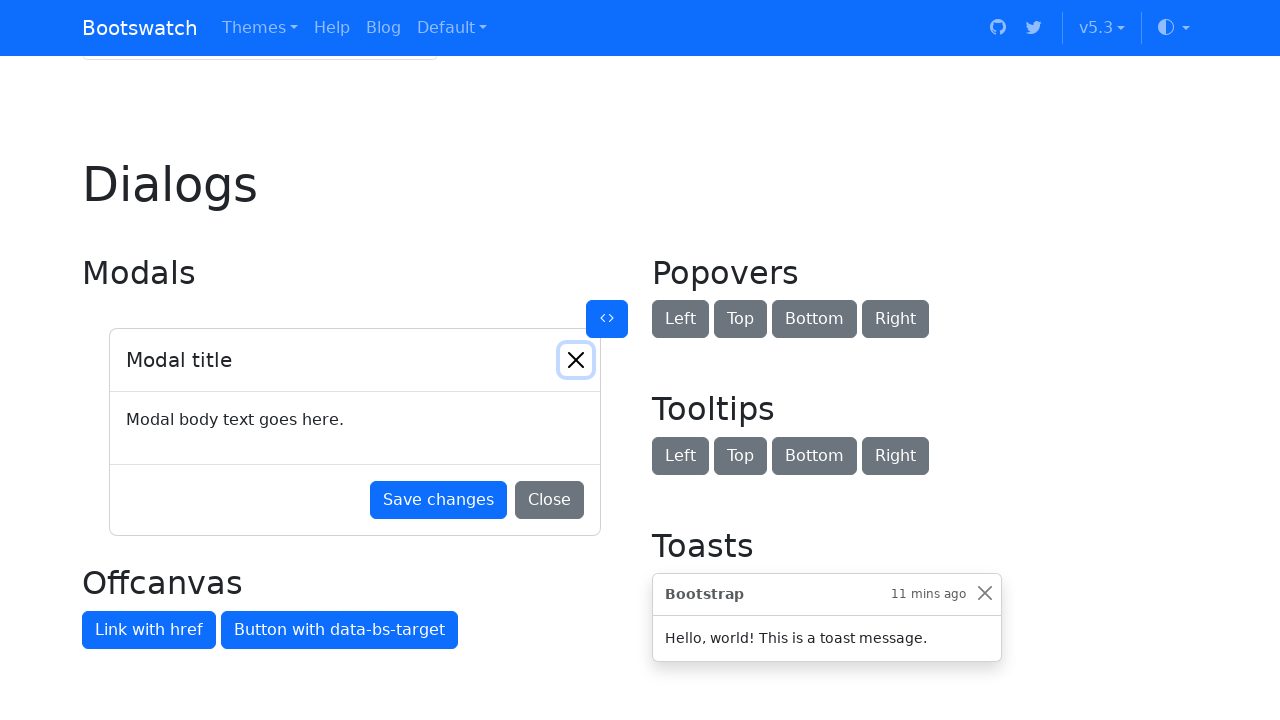

Located default checkbox using get_by_role
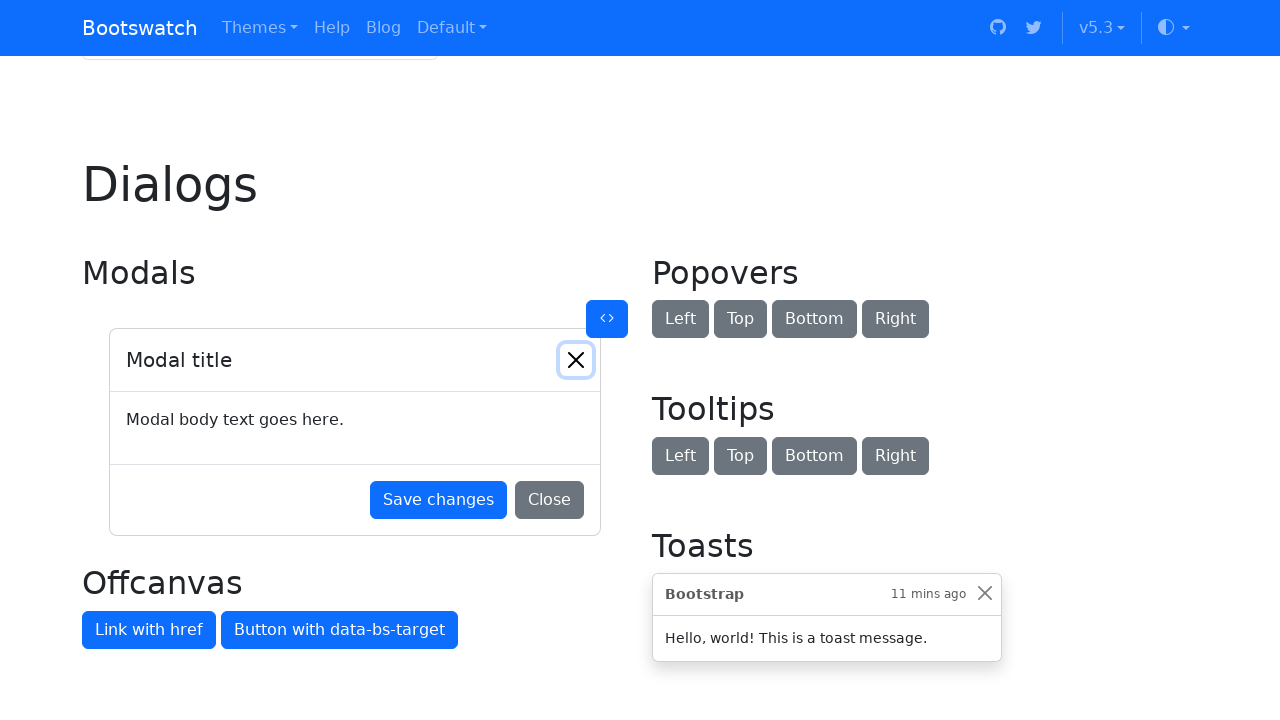

Checked the default checkbox at (90, 361) on internal:role=checkbox[name="Default checkbox"i]
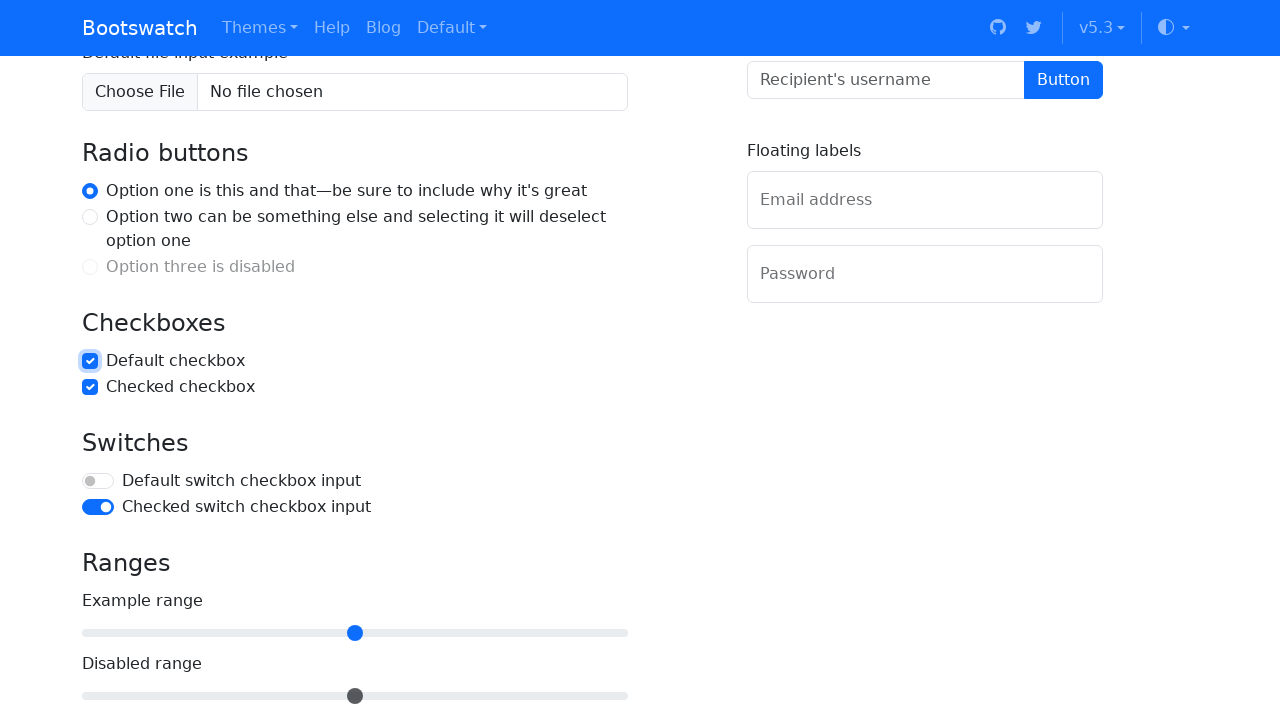

Highlighted heading element with text 'Heading'
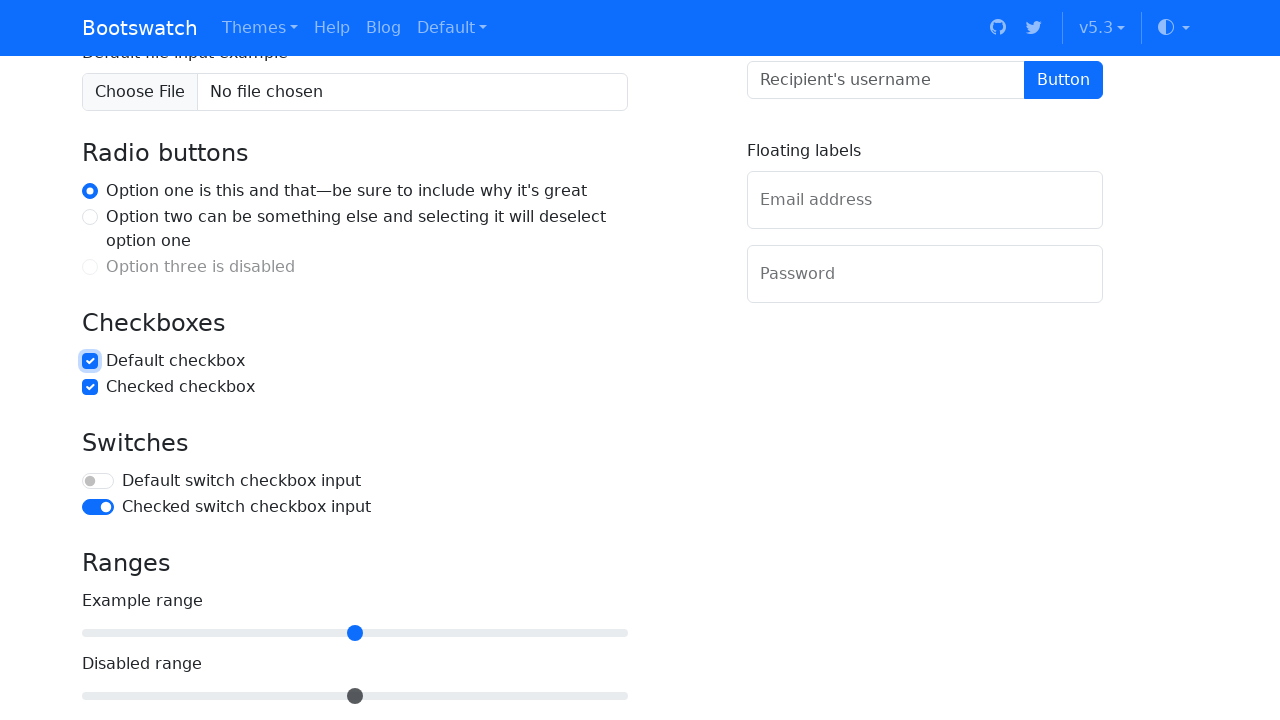

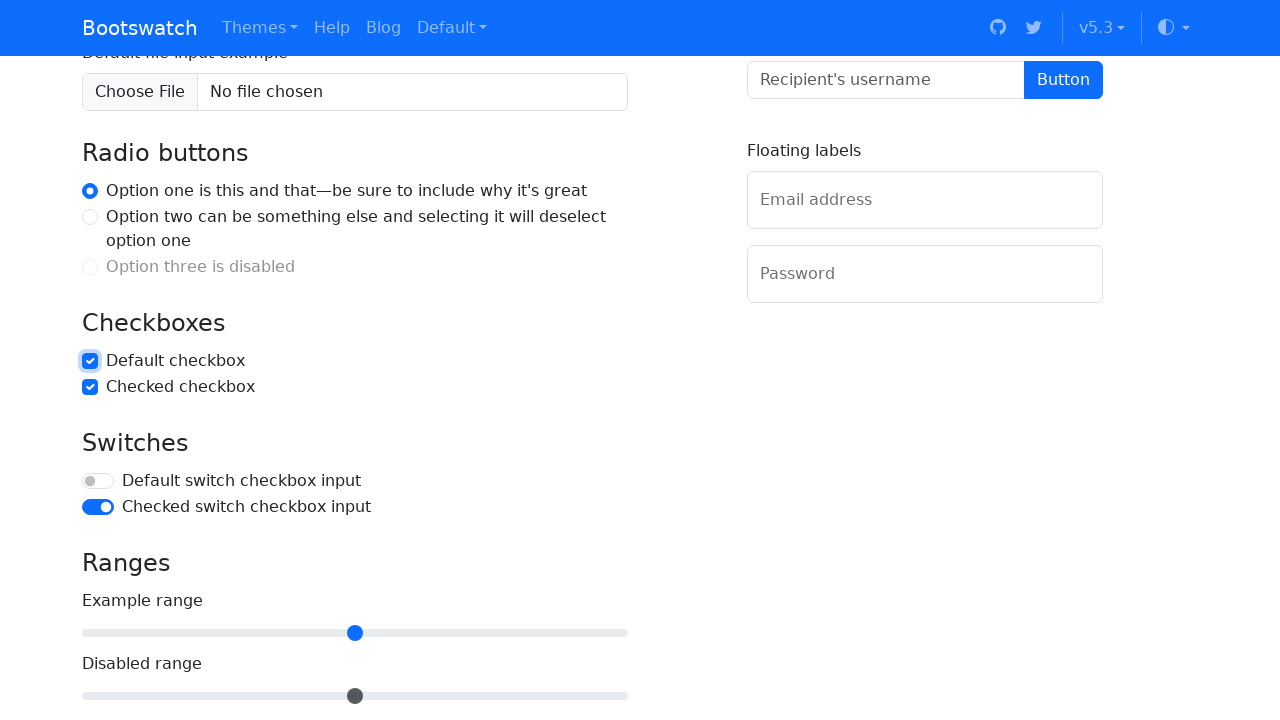